Tests interaction with frames by locating a frame and filling a text input field within it

Starting URL: https://ui.vision/demo/webtest/frames/

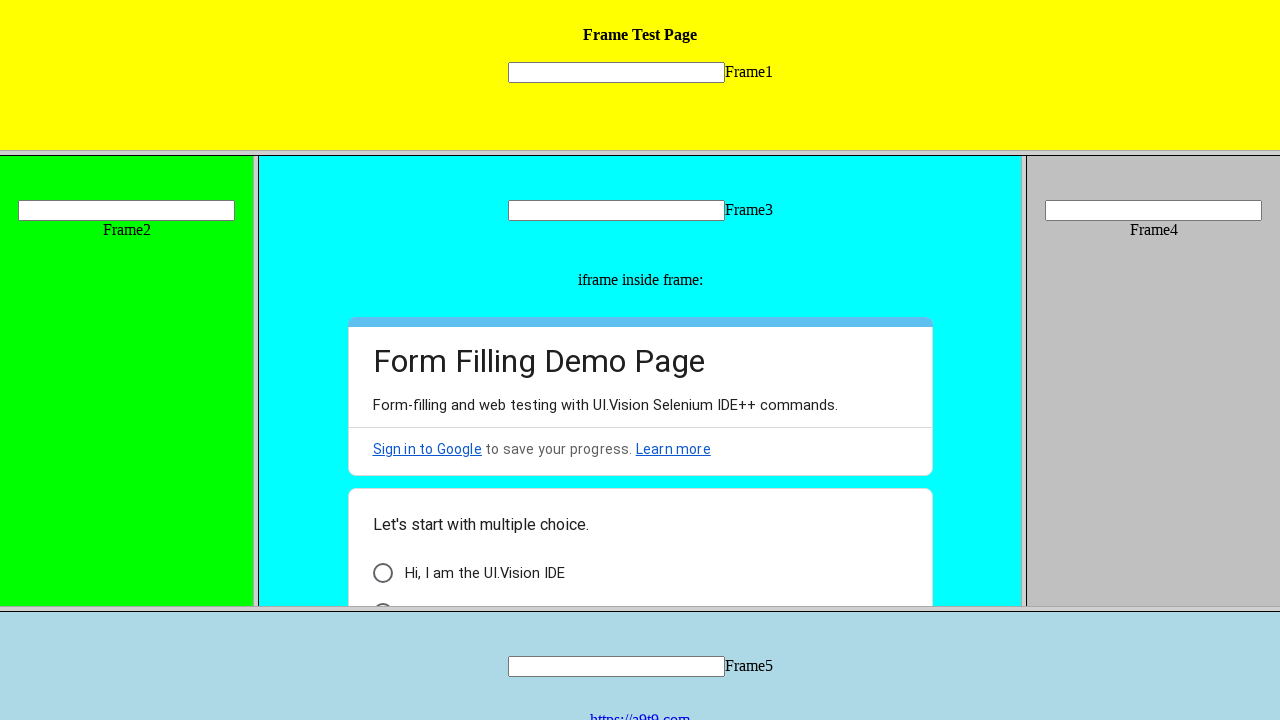

Located frame with src='frame_1.html'
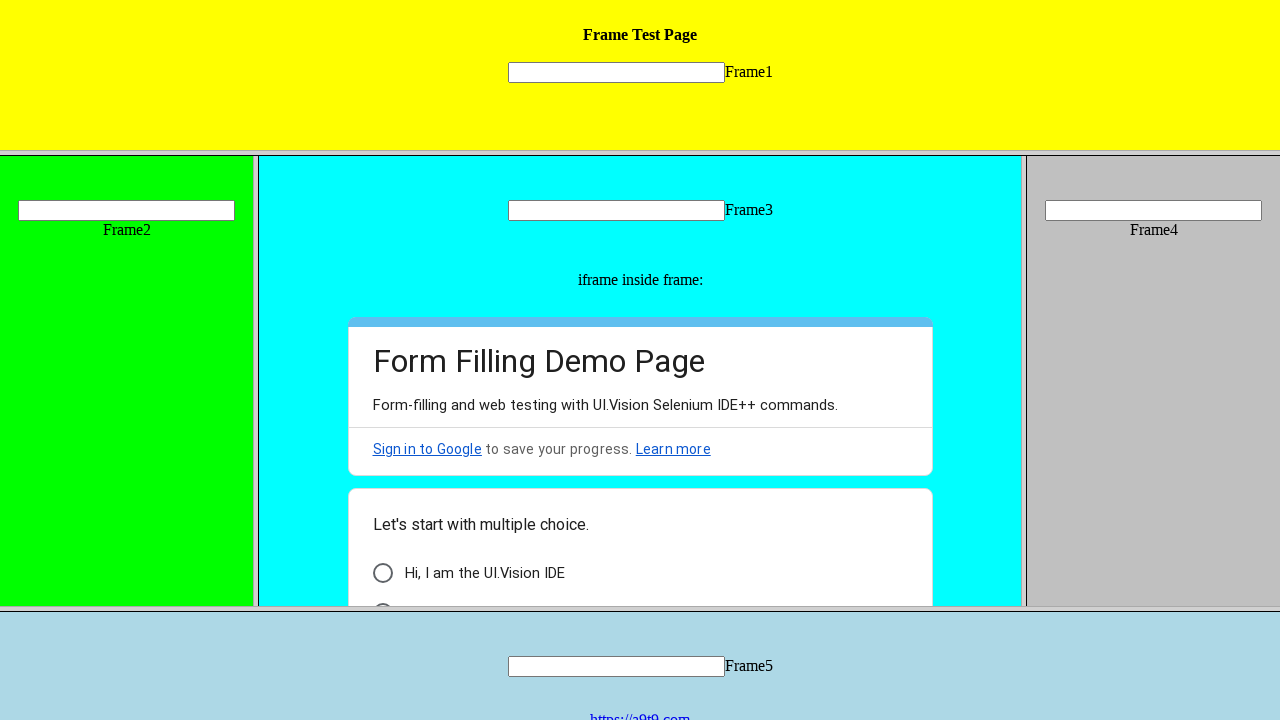

Filled text input field within frame with 'sagar' on xpath=//frame[@src='frame_1.html'] >> internal:control=enter-frame >> xpath=//in
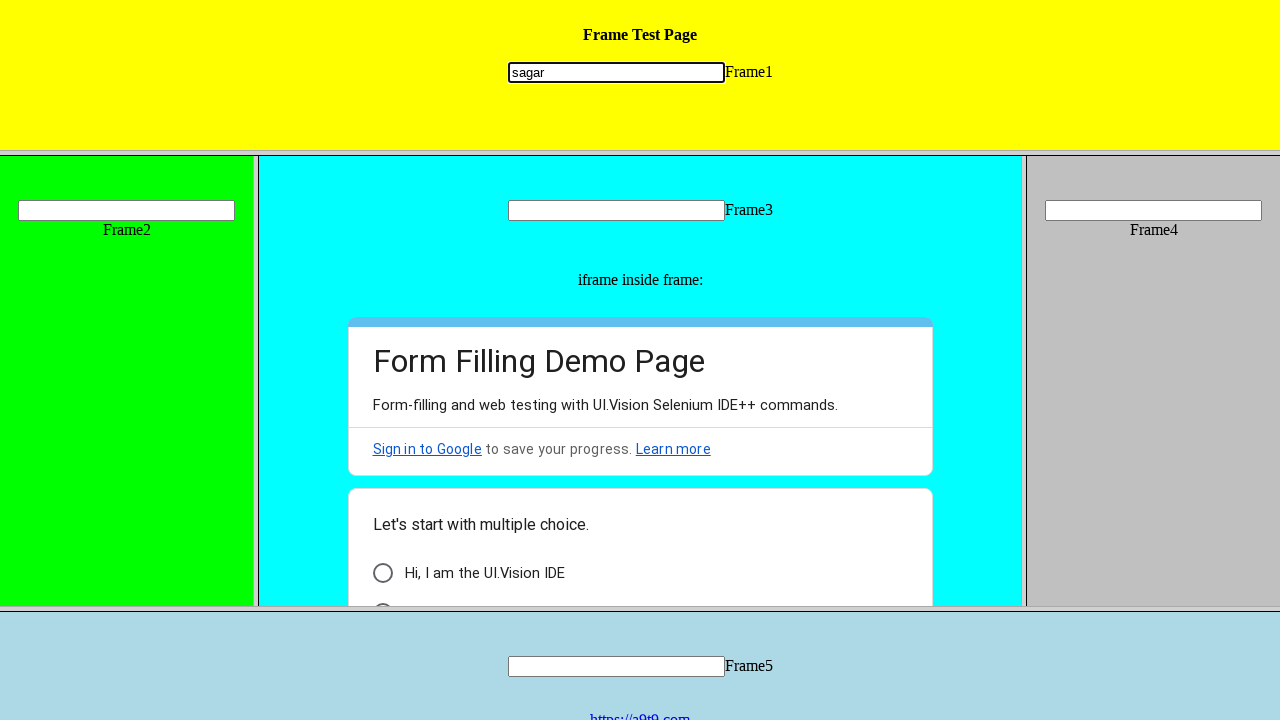

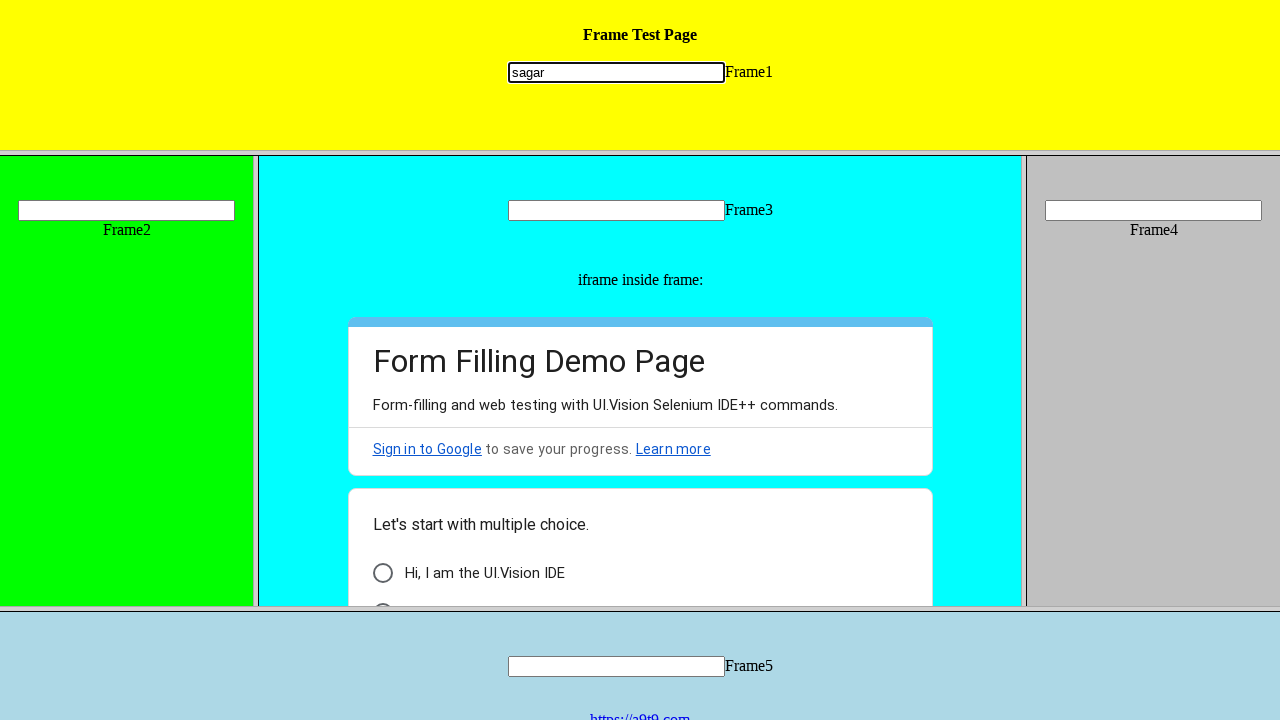